Tests the Prevent Propagation tab drag and drop functionality by dragging an element to an inner greedy drop box

Starting URL: https://demoqa.com/droppable/

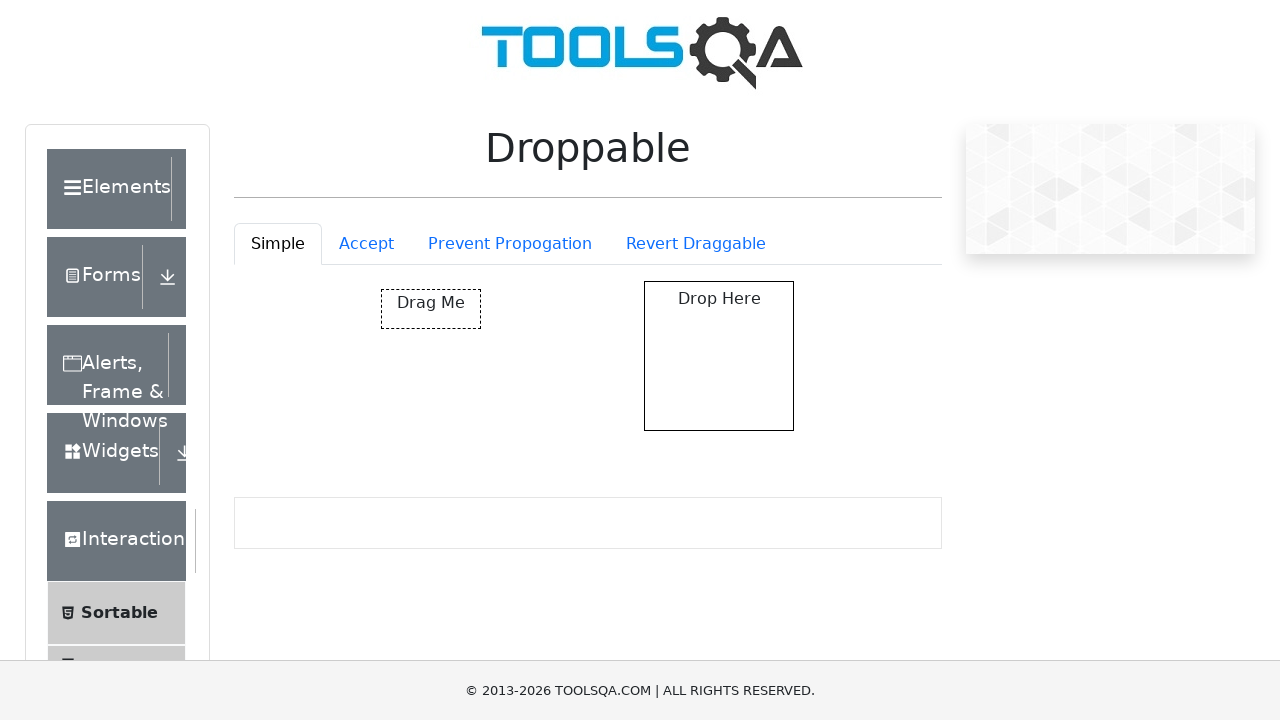

Clicked on the Prevent Propagation tab at (510, 244) on #droppableExample-tab-preventPropogation
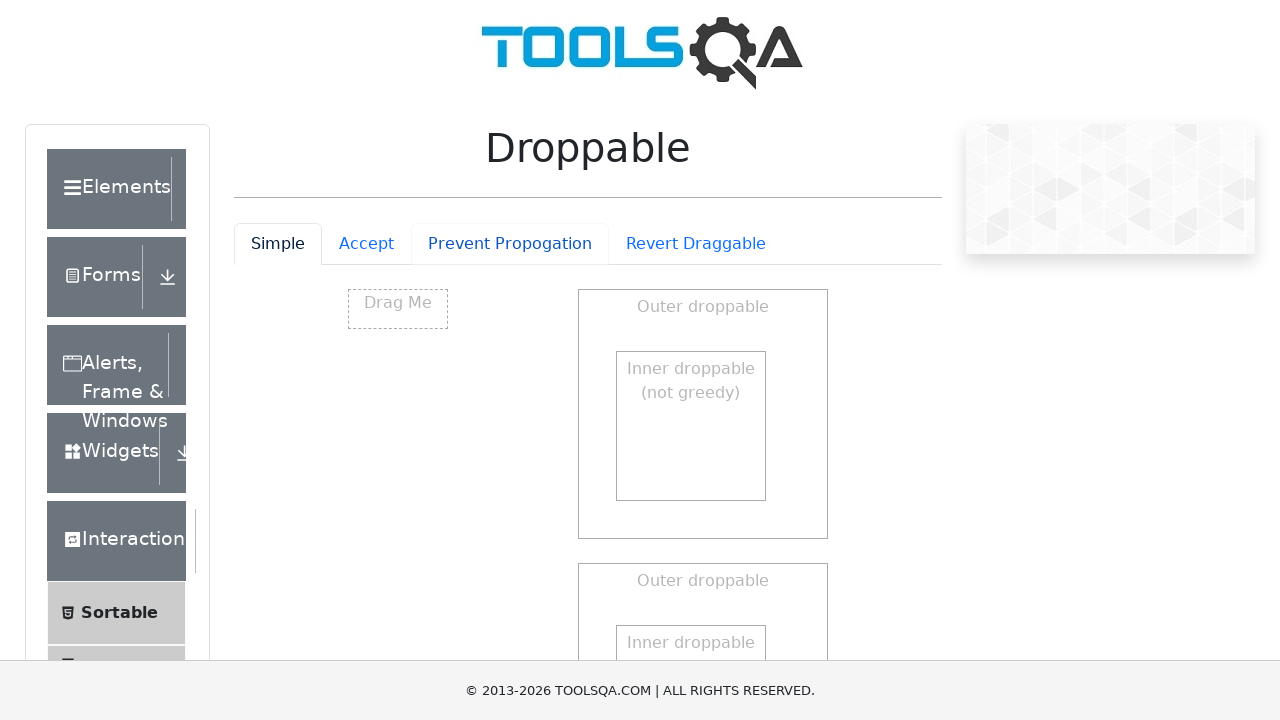

Waited 3 seconds for tab content to load
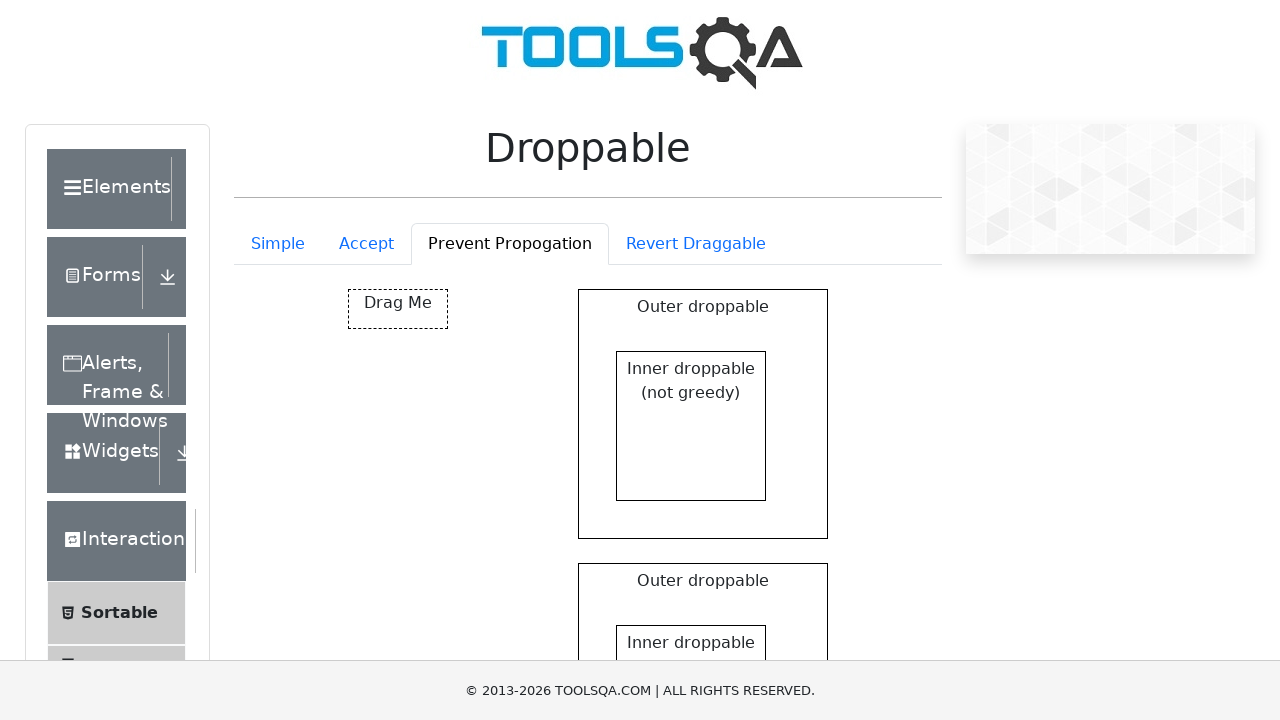

Draggable element loaded in Prevent Propagation tab
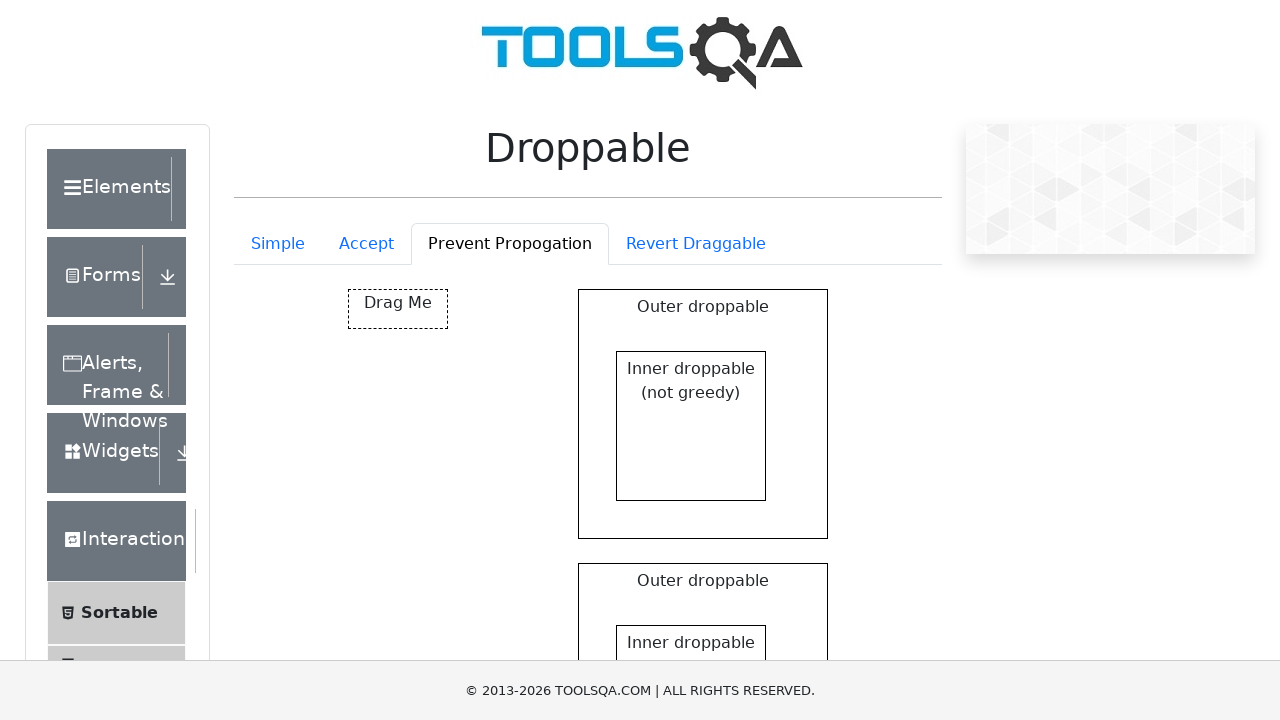

Located the draggable element
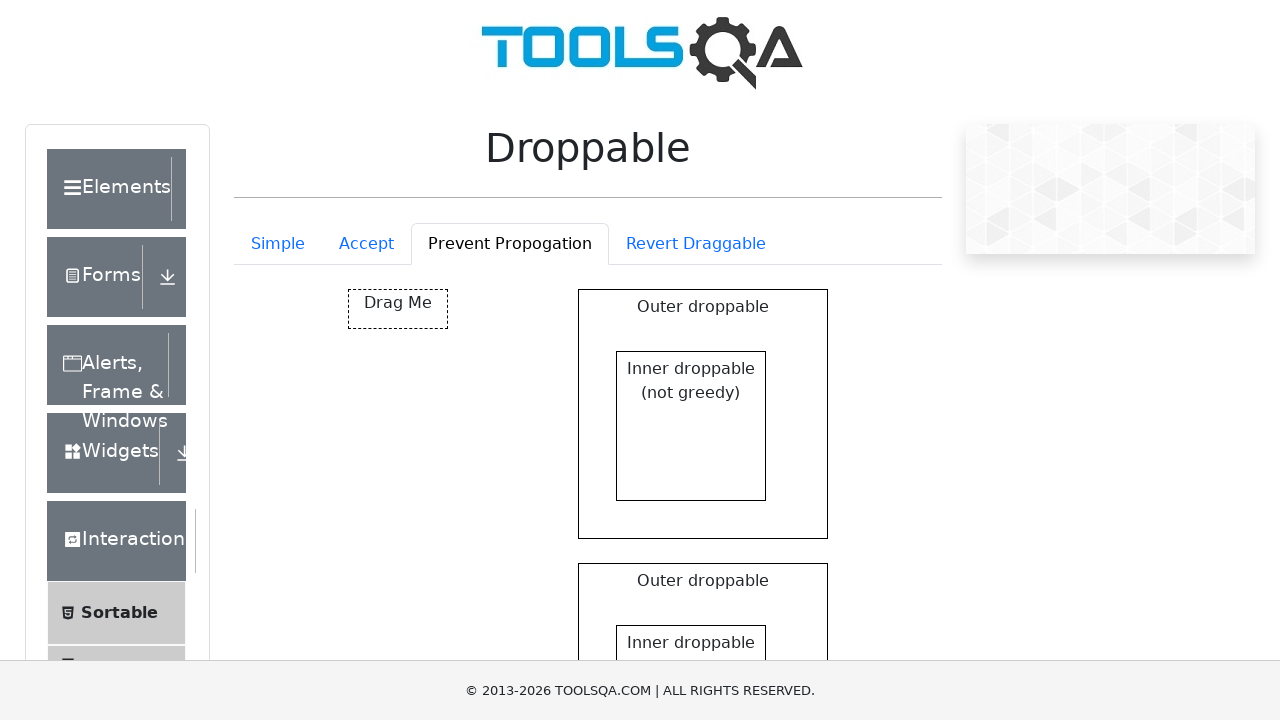

Located the inner greedy drop box target
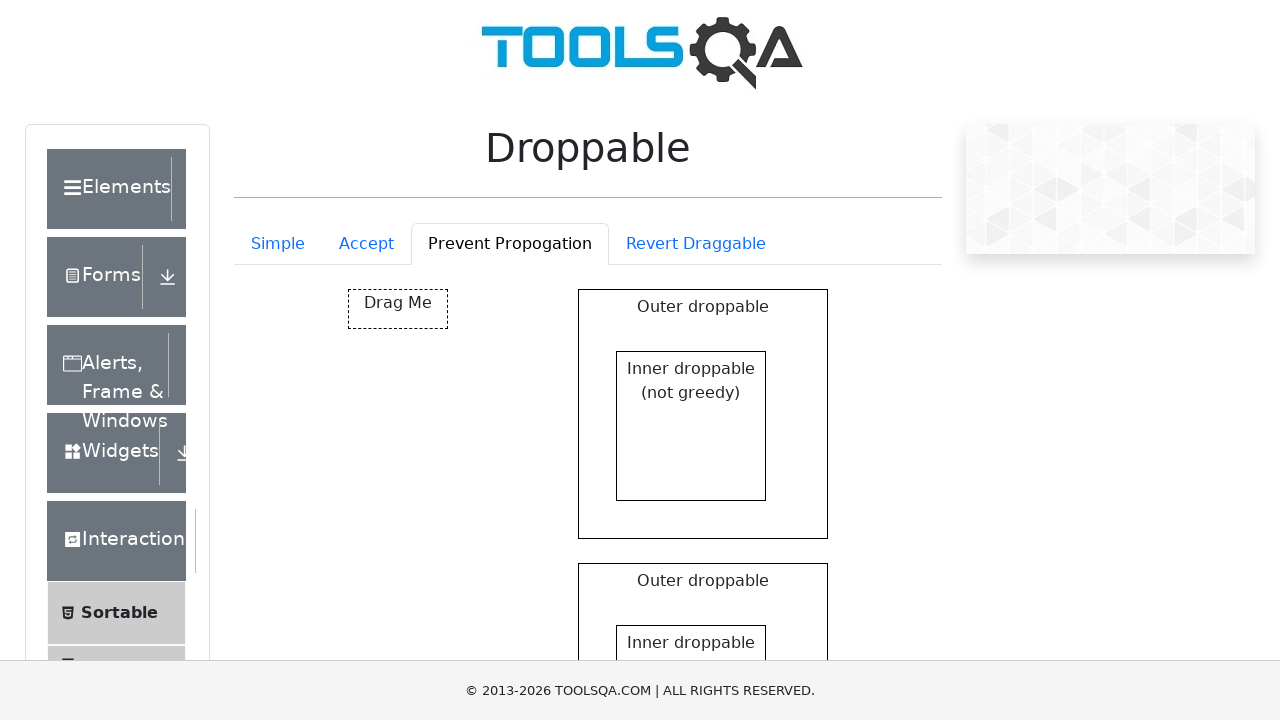

Dragged element to inner greedy drop box at (691, 645)
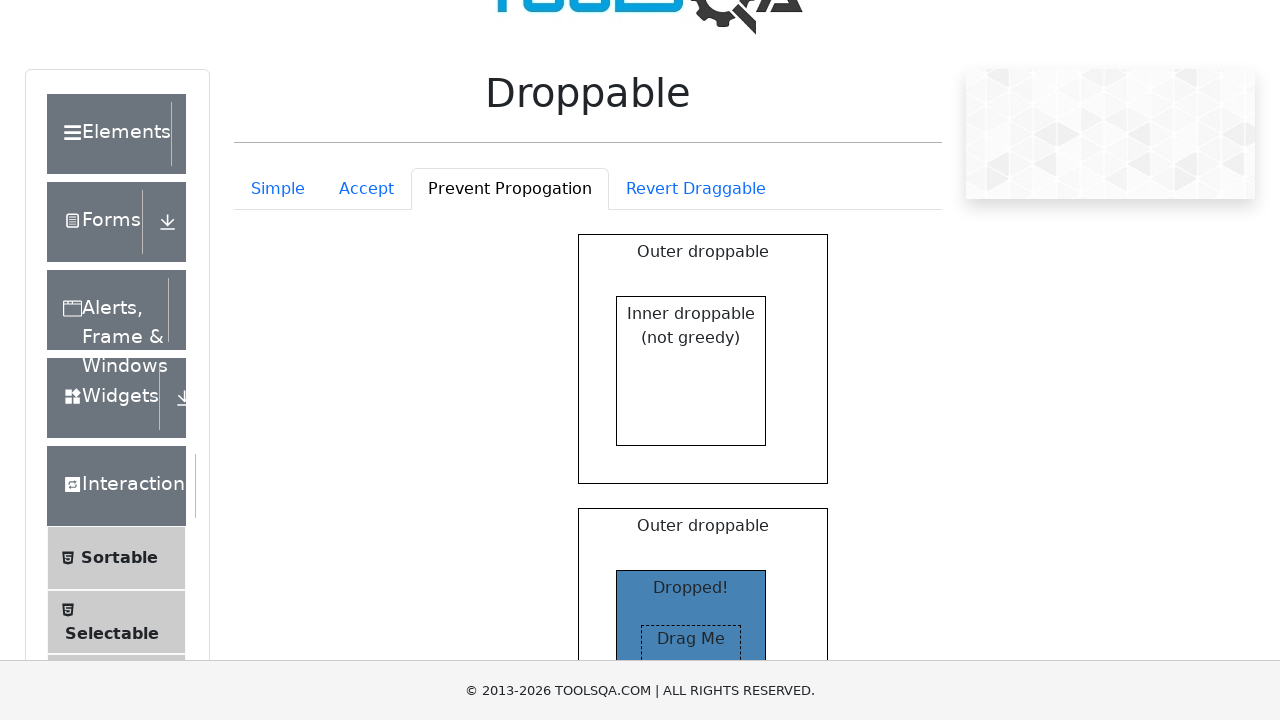

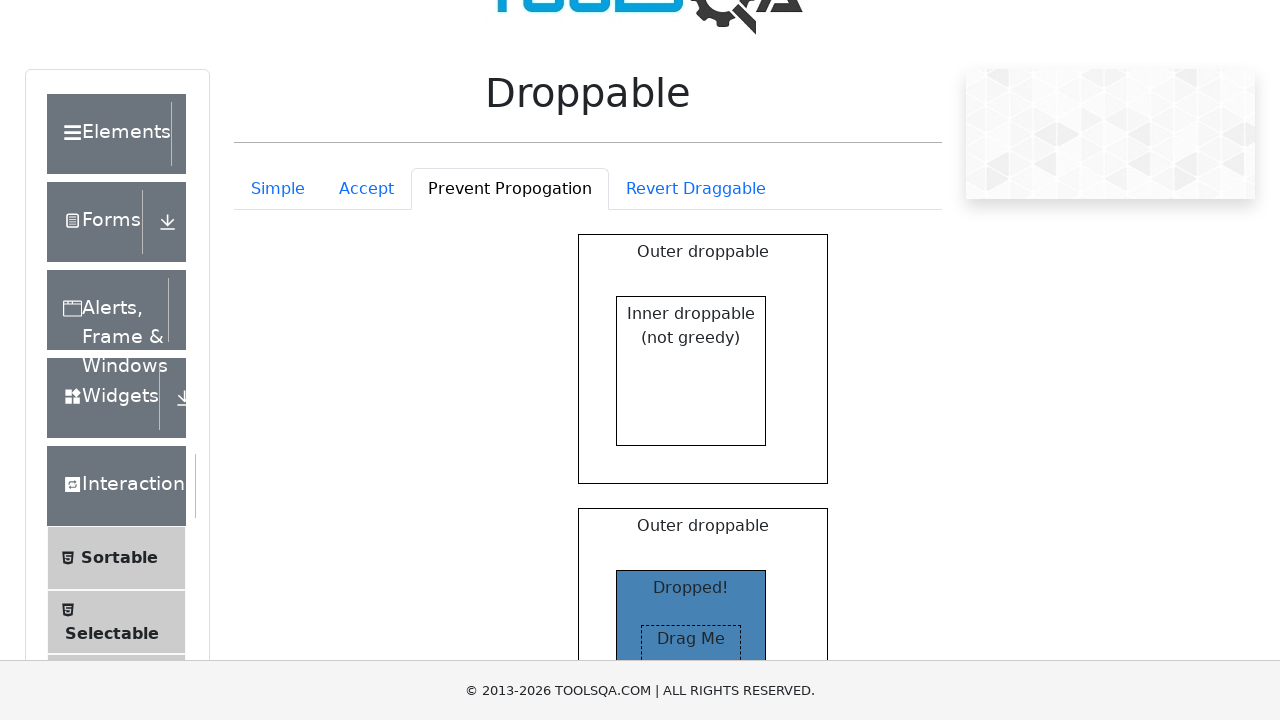